Tests form interaction by filling out a sample form with customer name, phone number, and email fields on httpbin.org's test form page.

Starting URL: https://httpbin.org/forms/post

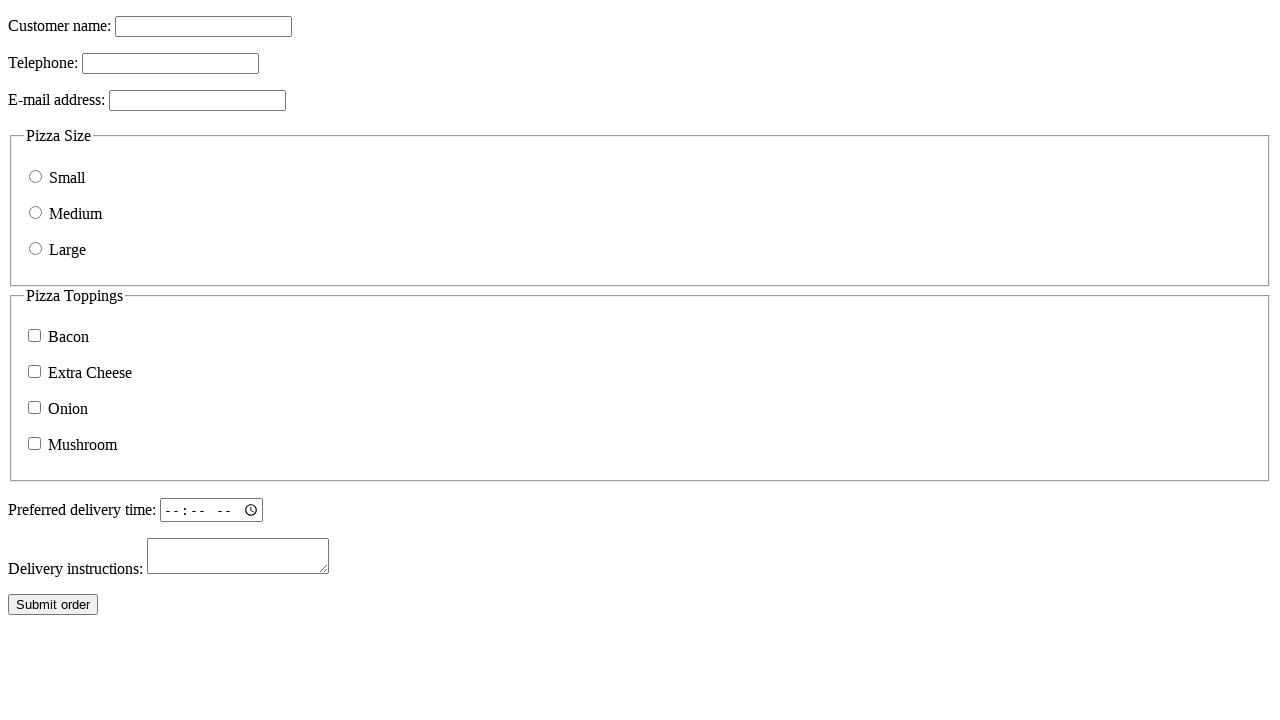

Customer name field selector loaded
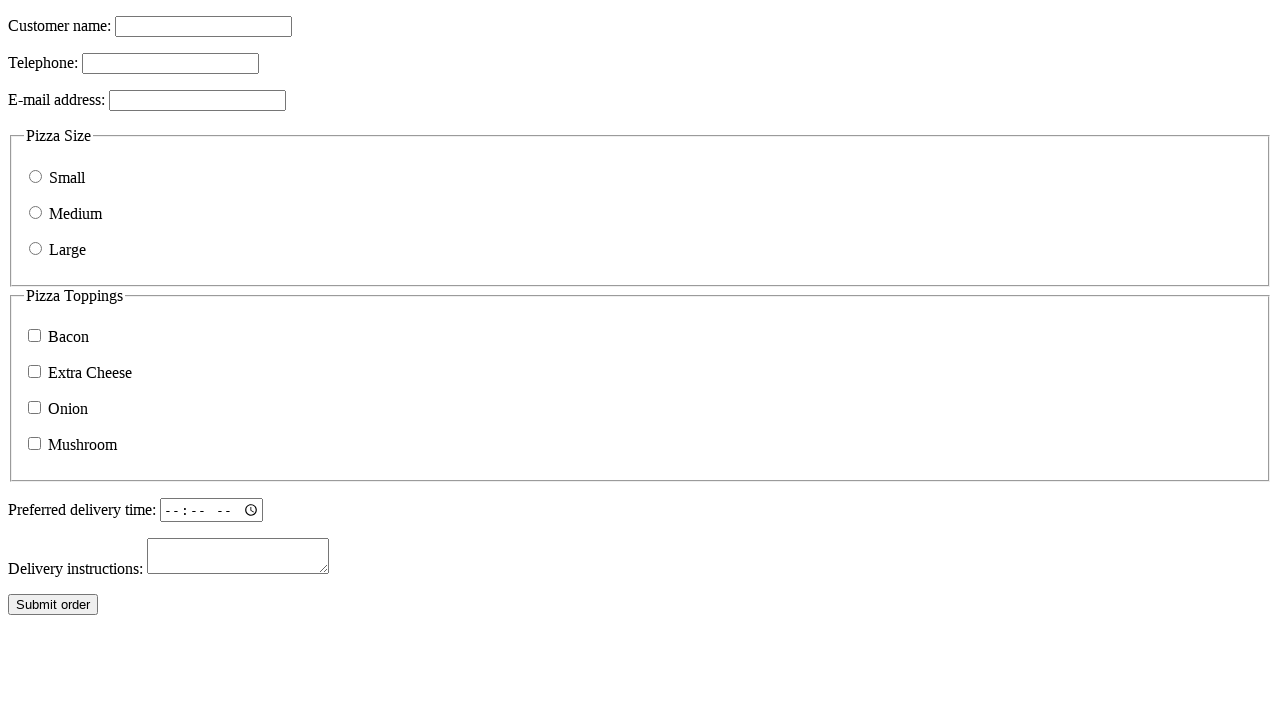

Filled customer name field with 'Test Kullanıcısı' on input[name='custname']
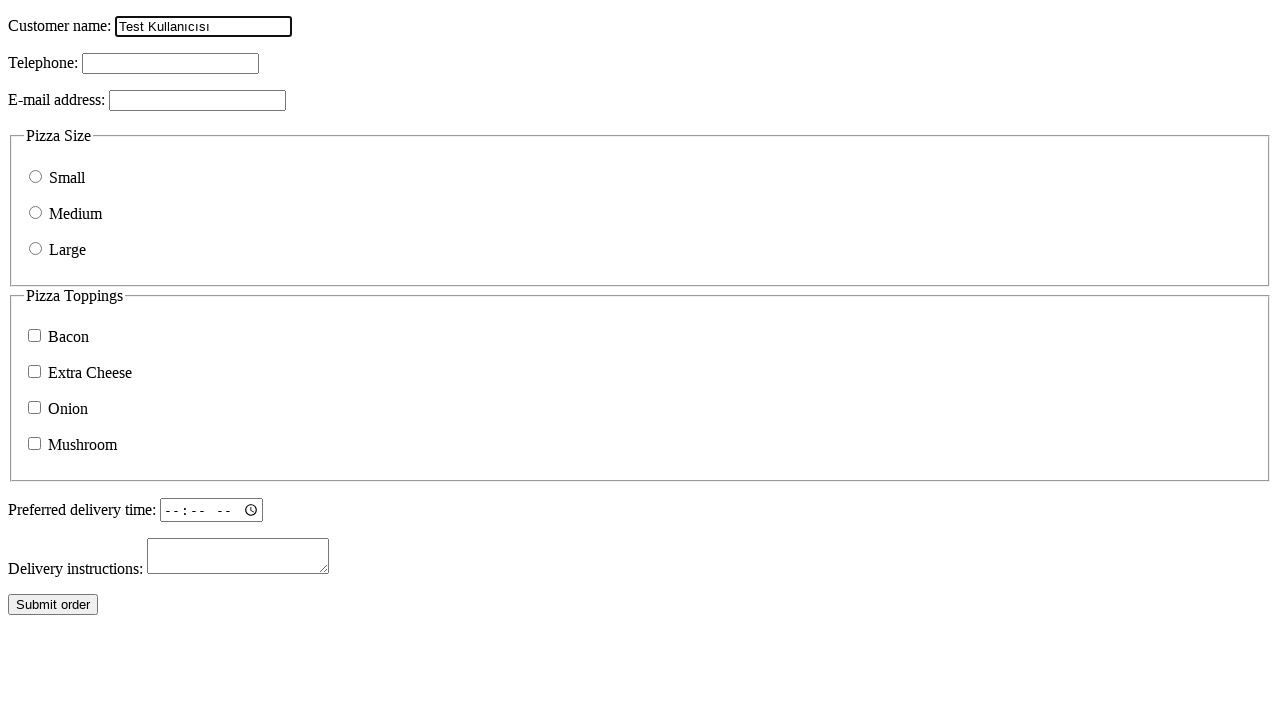

Filled phone number field with '05551234567' on input[name='custtel']
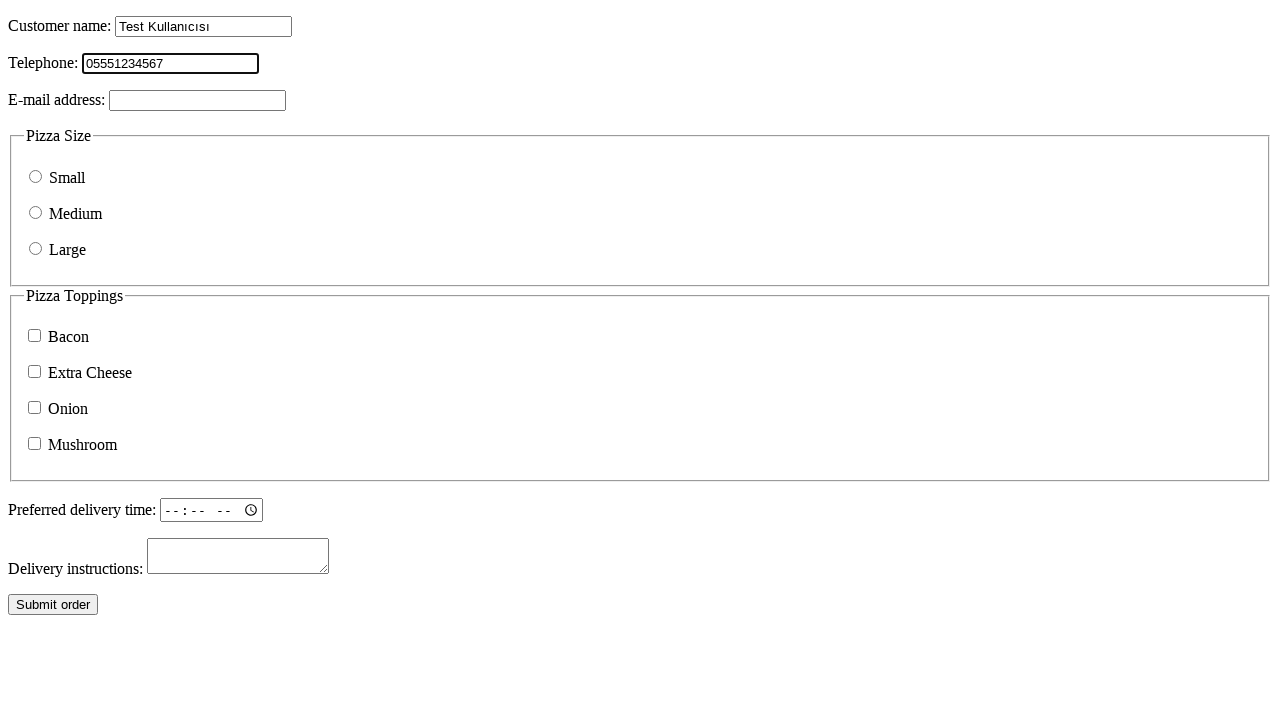

Filled email field with 'test@example.com' on input[name='custemail']
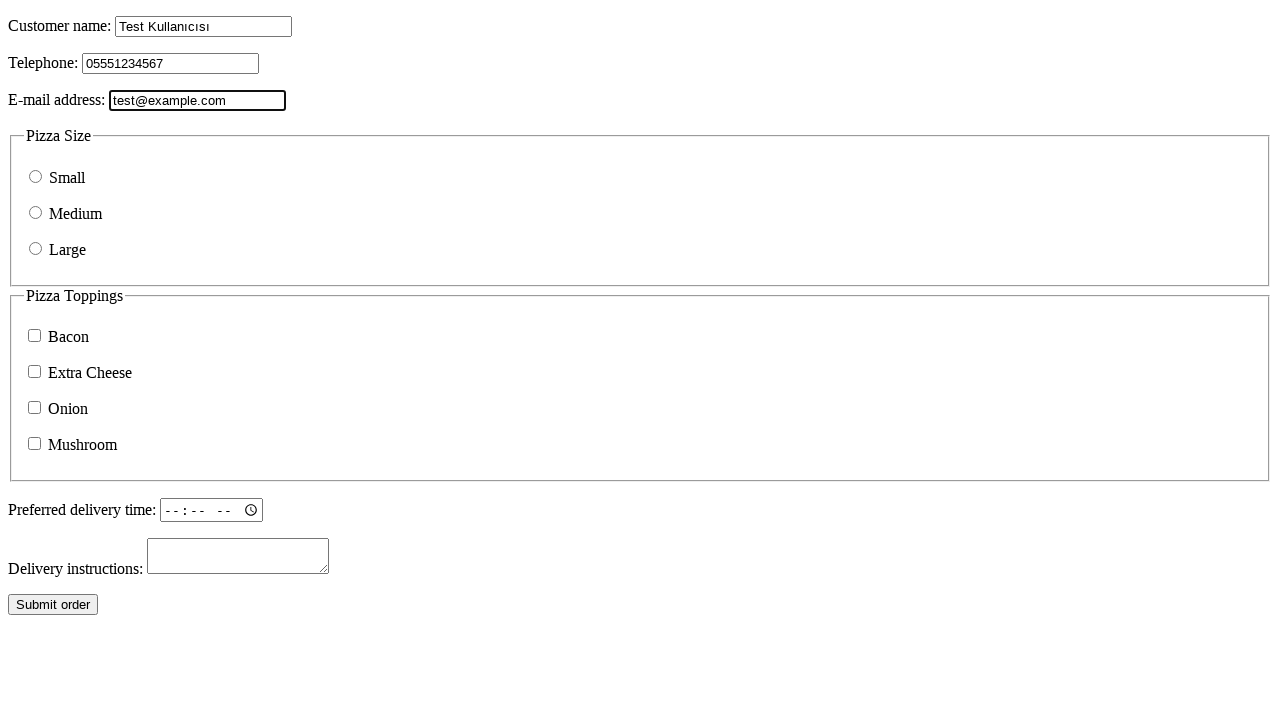

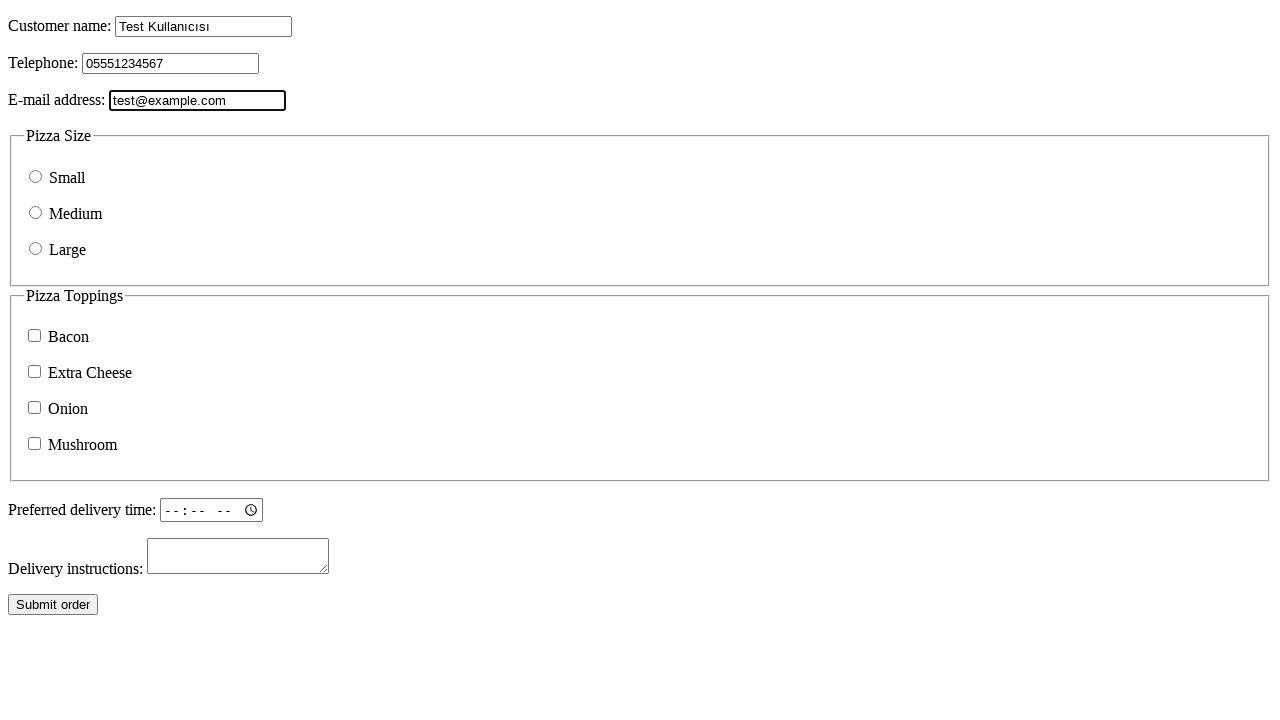